Tests adding a task to a to-do list application and verifying it appears in the list

Starting URL: https://herziopinto.github.io/lista-de-tarefas/

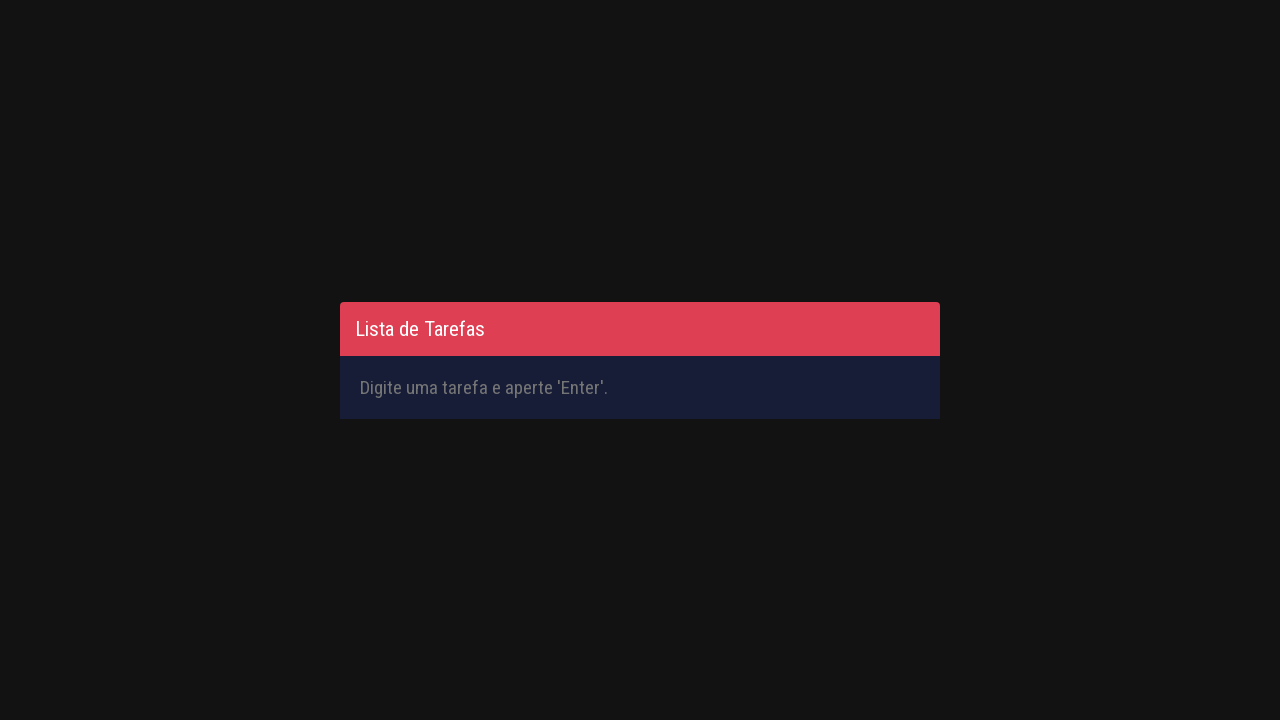

Filled task input field with 'Aprender Selenium' on #inputTask
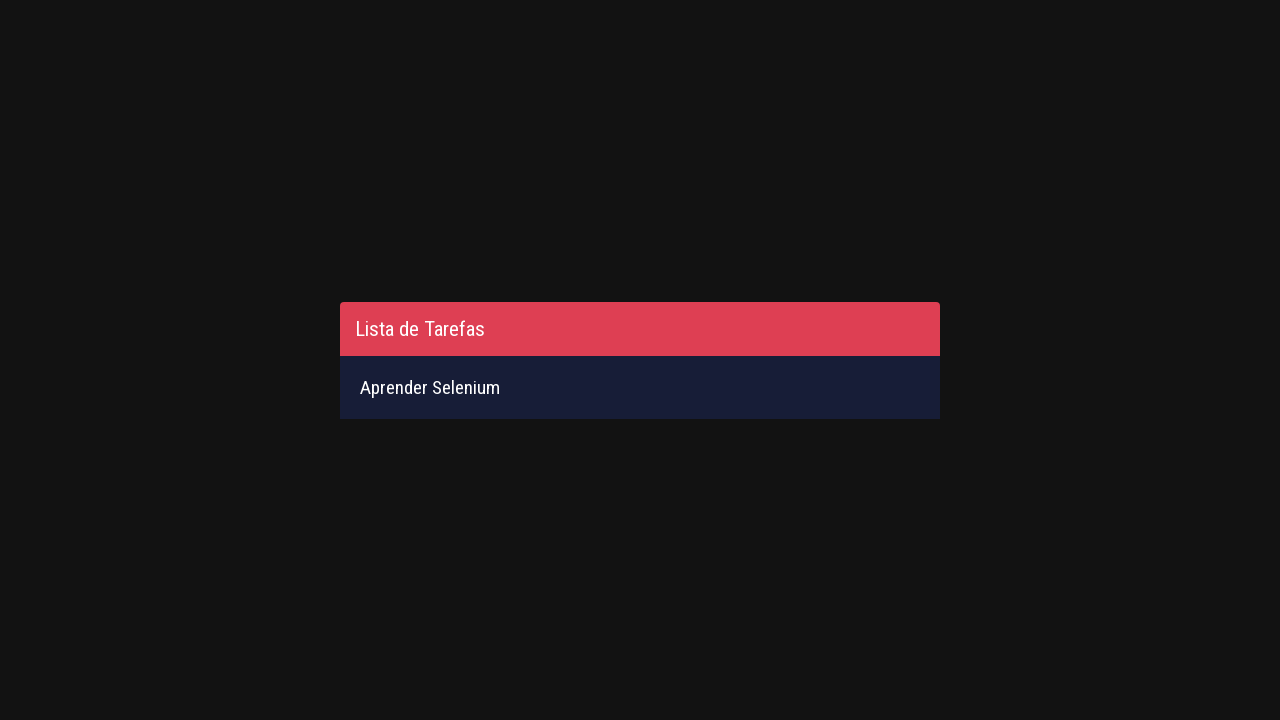

Pressed Enter to add task to the to-do list on #inputTask
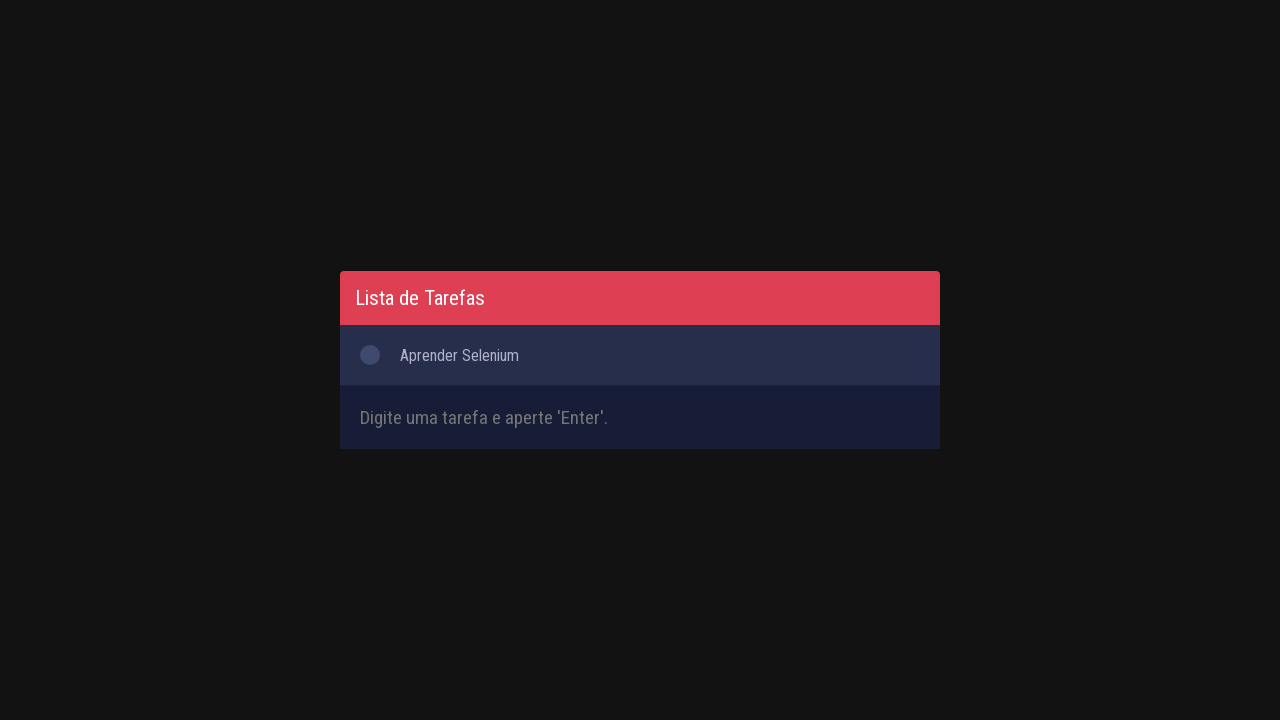

Task appeared in the to-do list
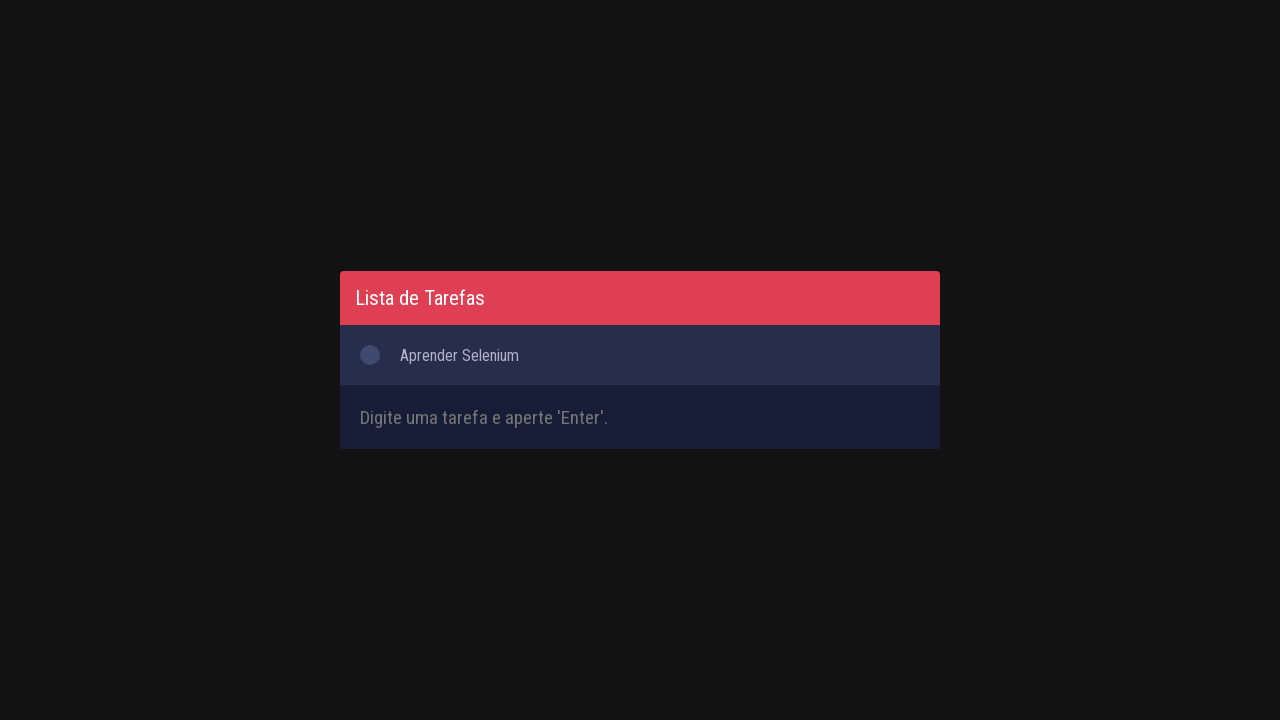

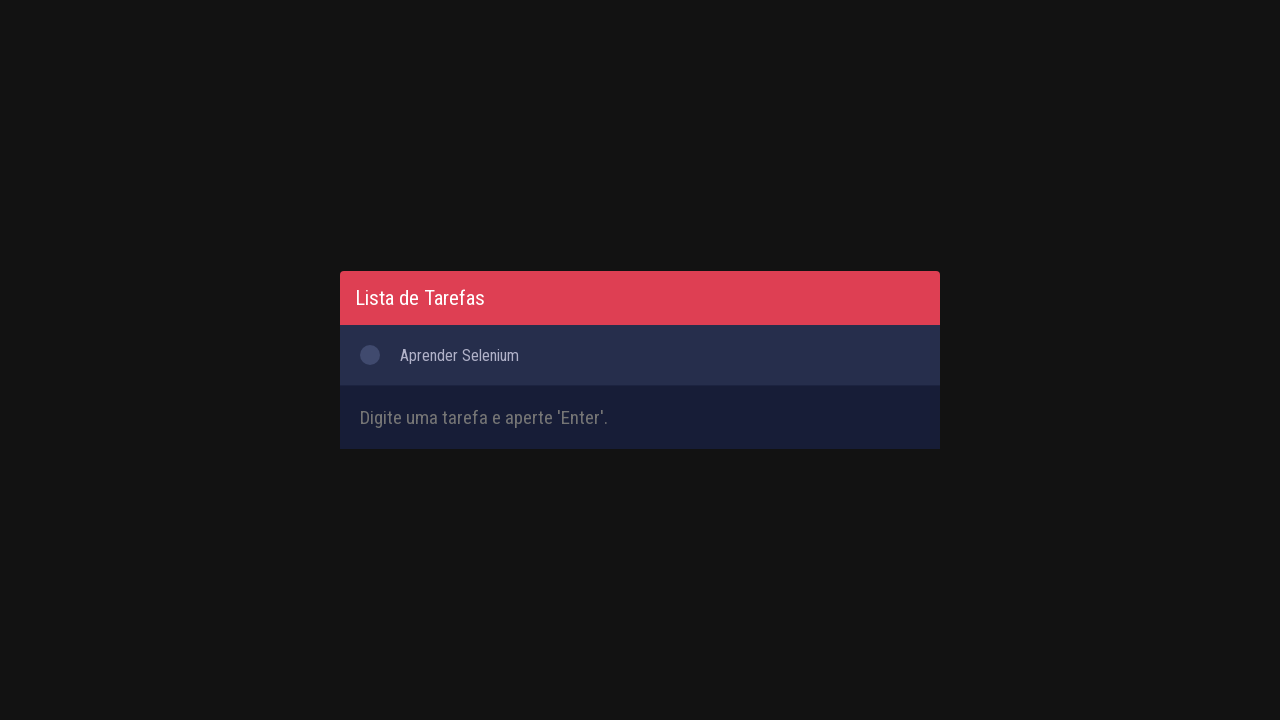